Navigates to a page with many elements and highlights a specific element by changing its border style to a red dashed line, demonstrating how to visually identify elements during test debugging.

Starting URL: http://the-internet.herokuapp.com/large

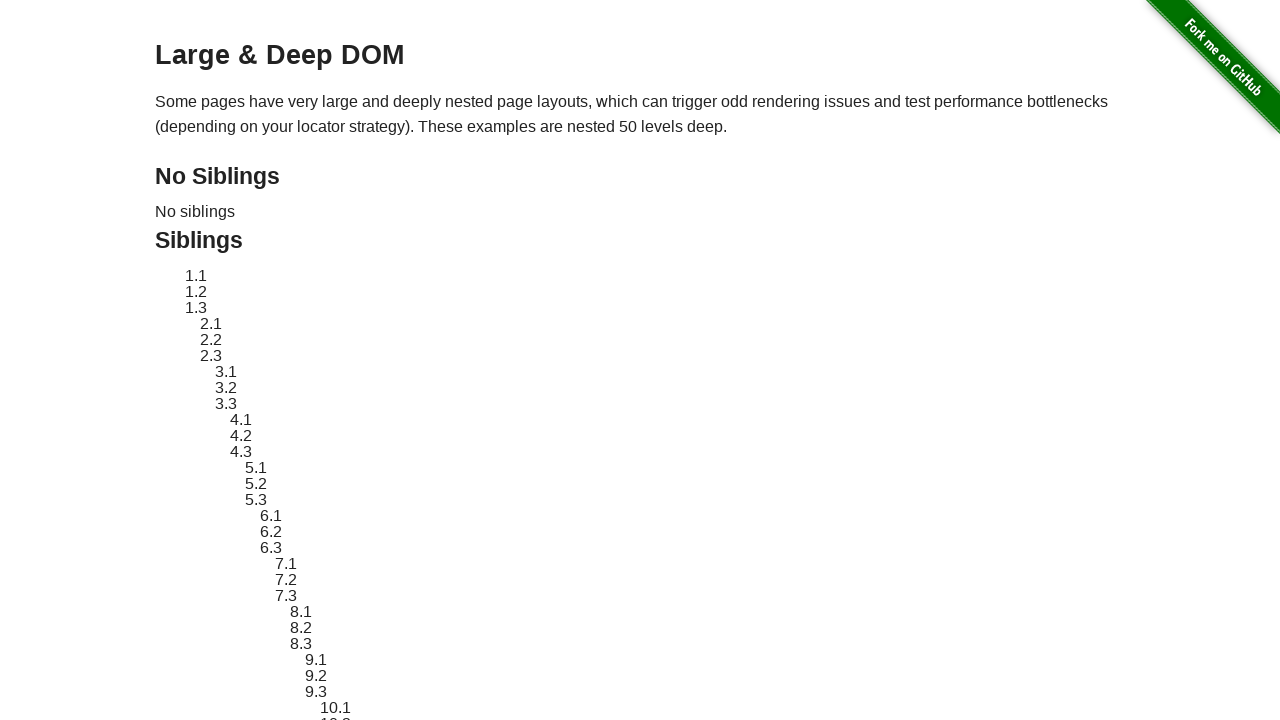

Navigated to the-internet.herokuapp.com/large page
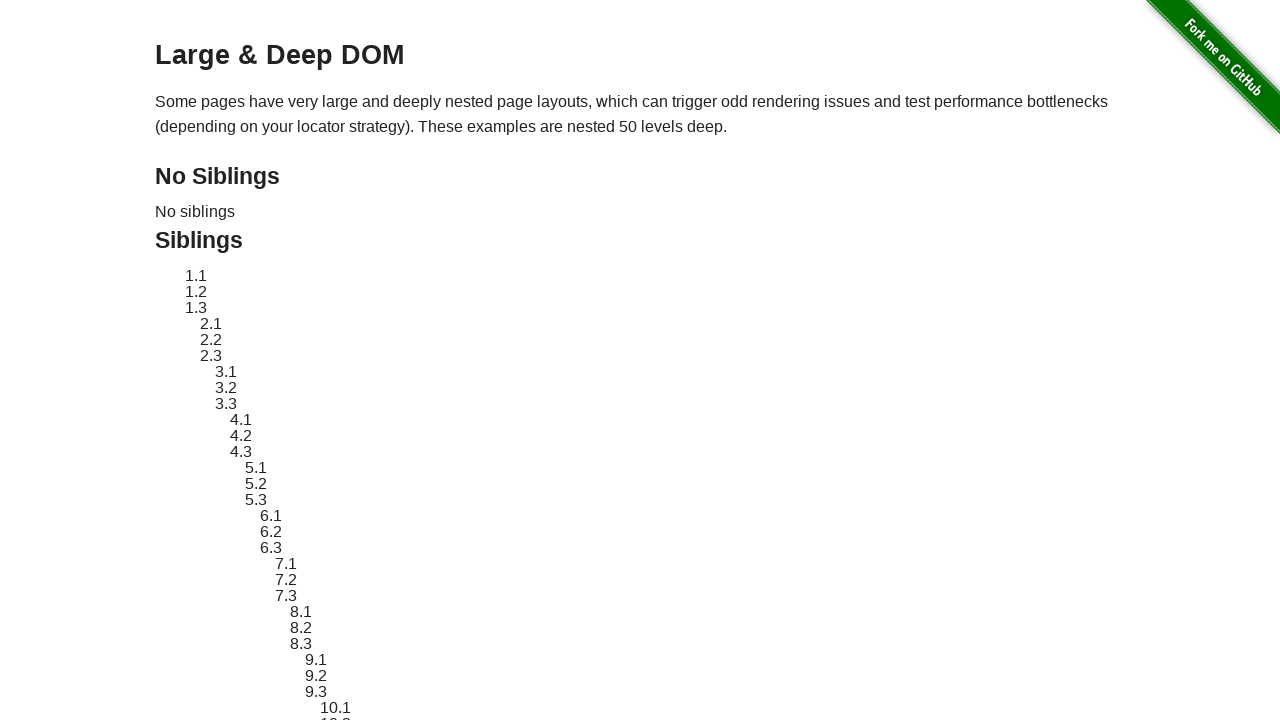

Located element with ID 'sibling-2.3'
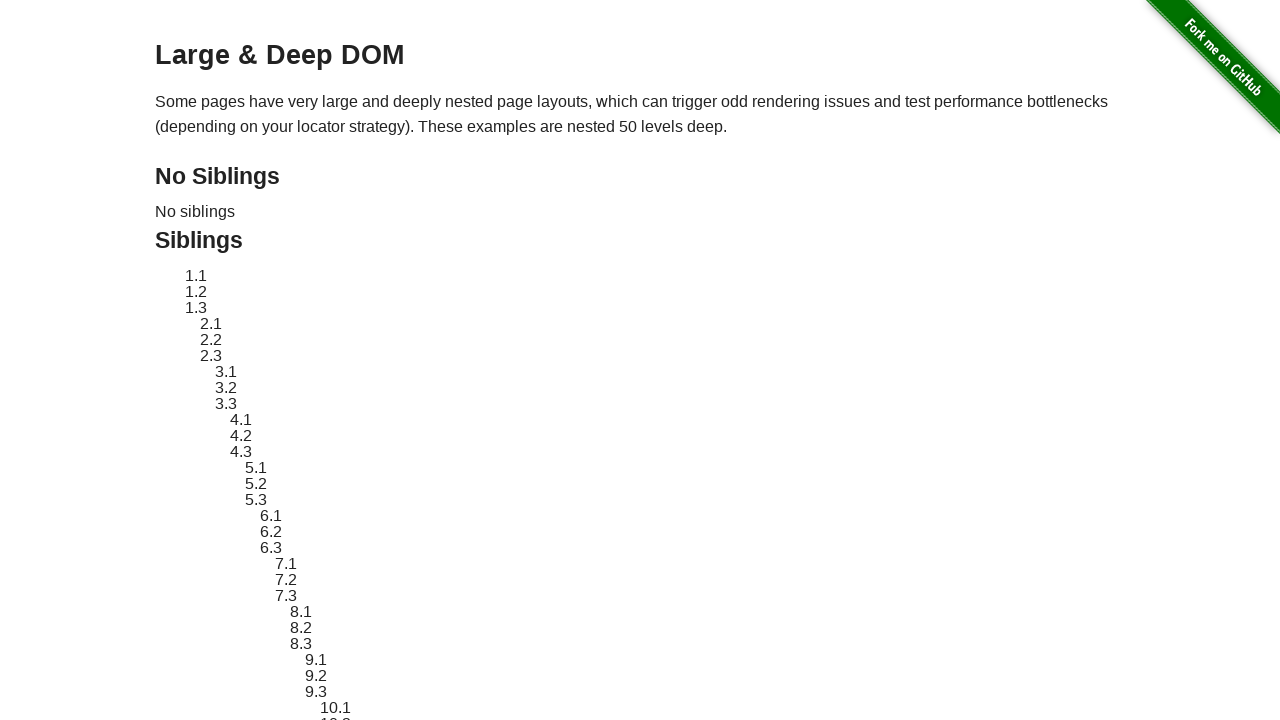

Element became visible
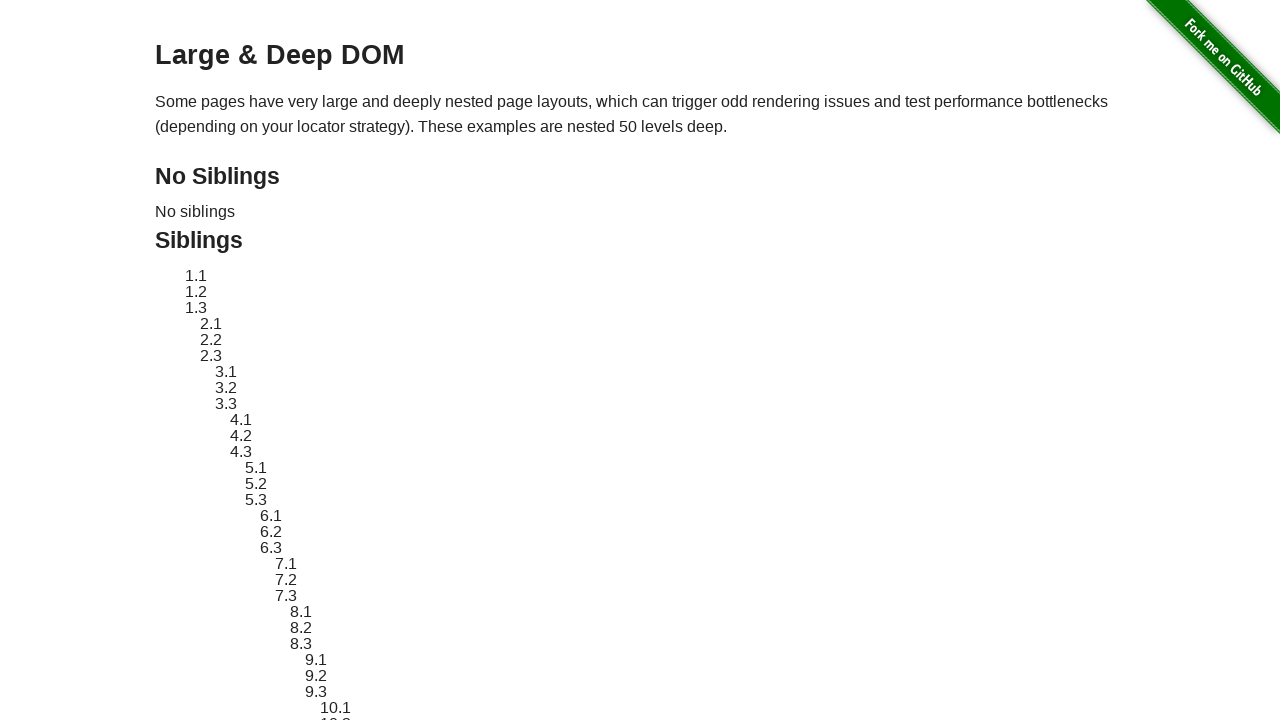

Retrieved original style attribute from element
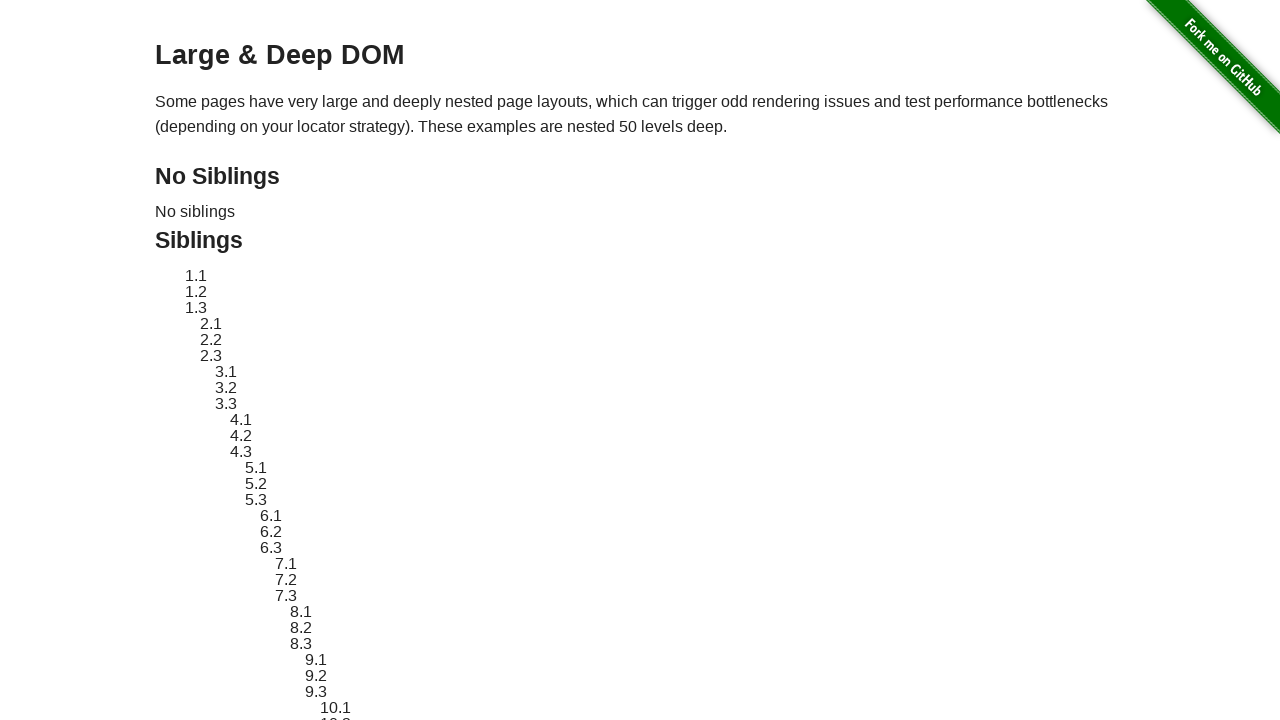

Applied red dashed border style to element for highlighting
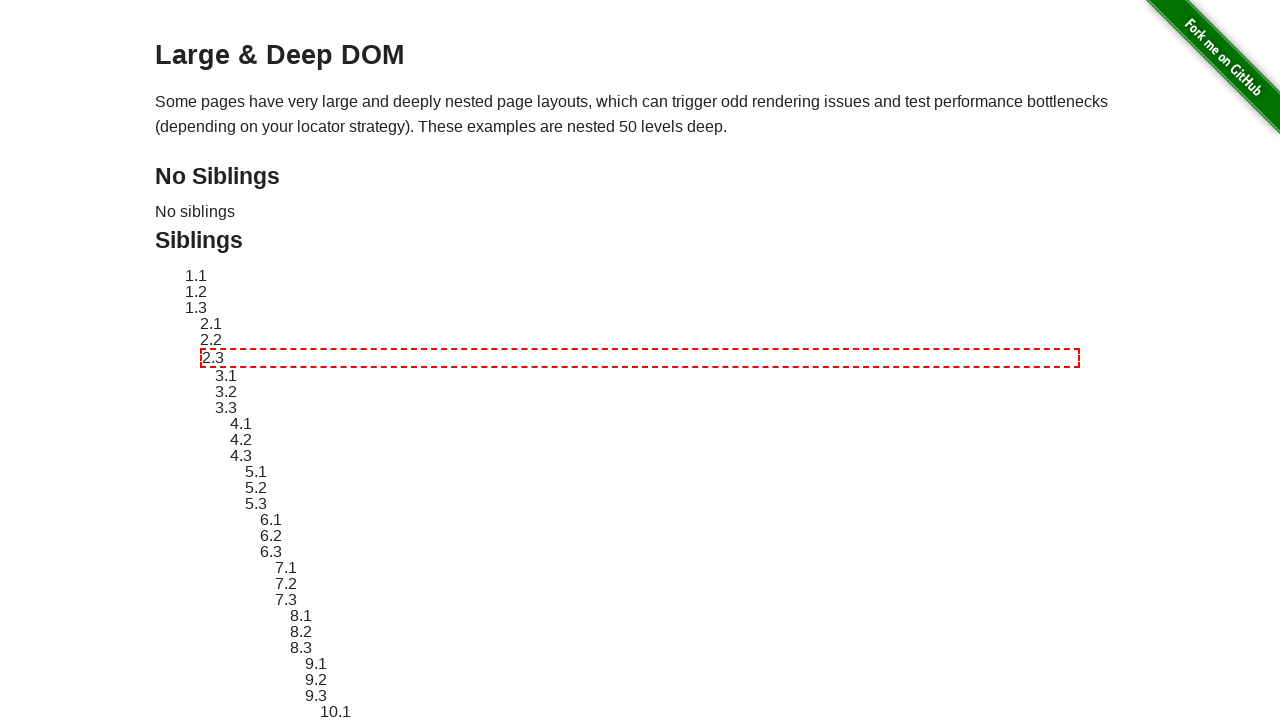

Waited 3 seconds to observe the highlight effect
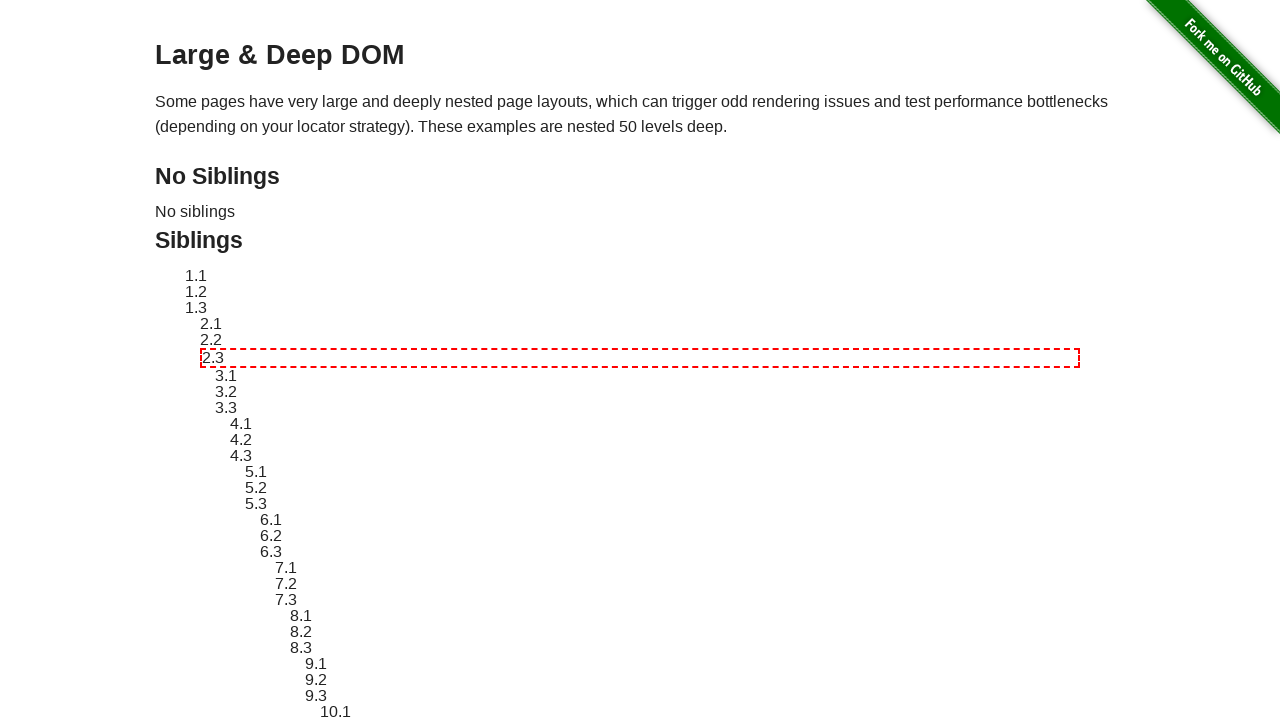

Reverted element style back to original
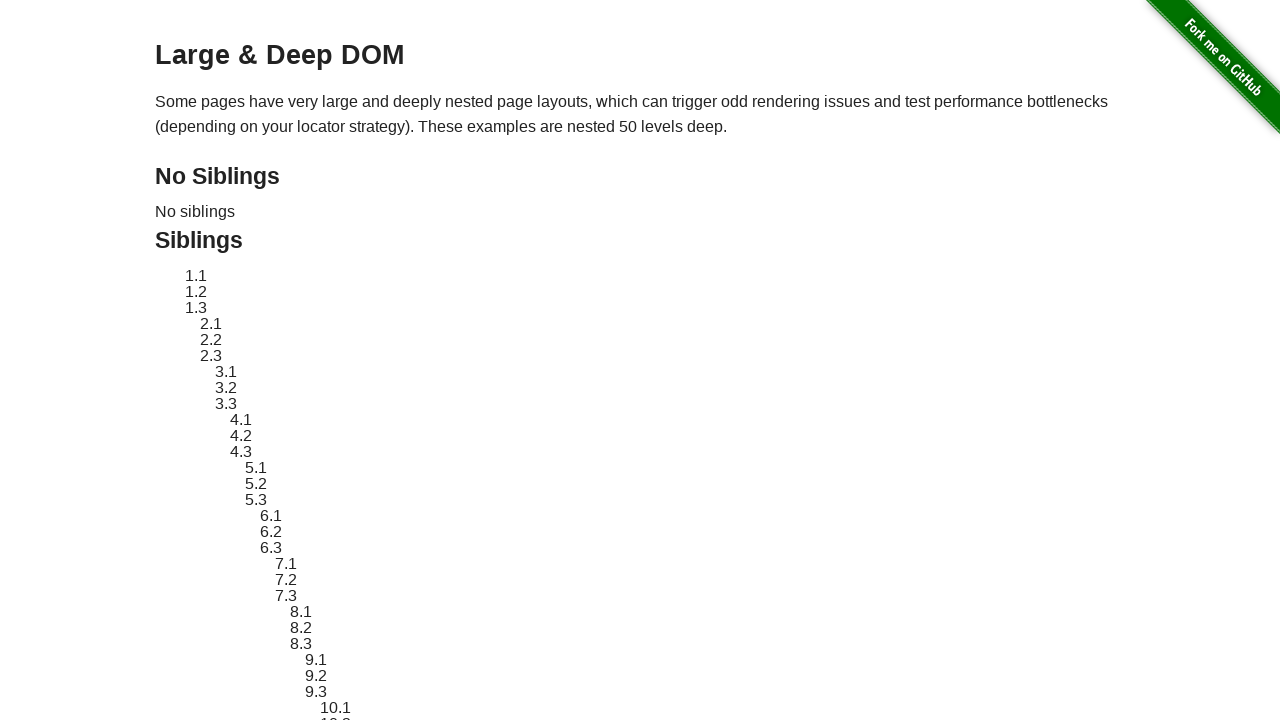

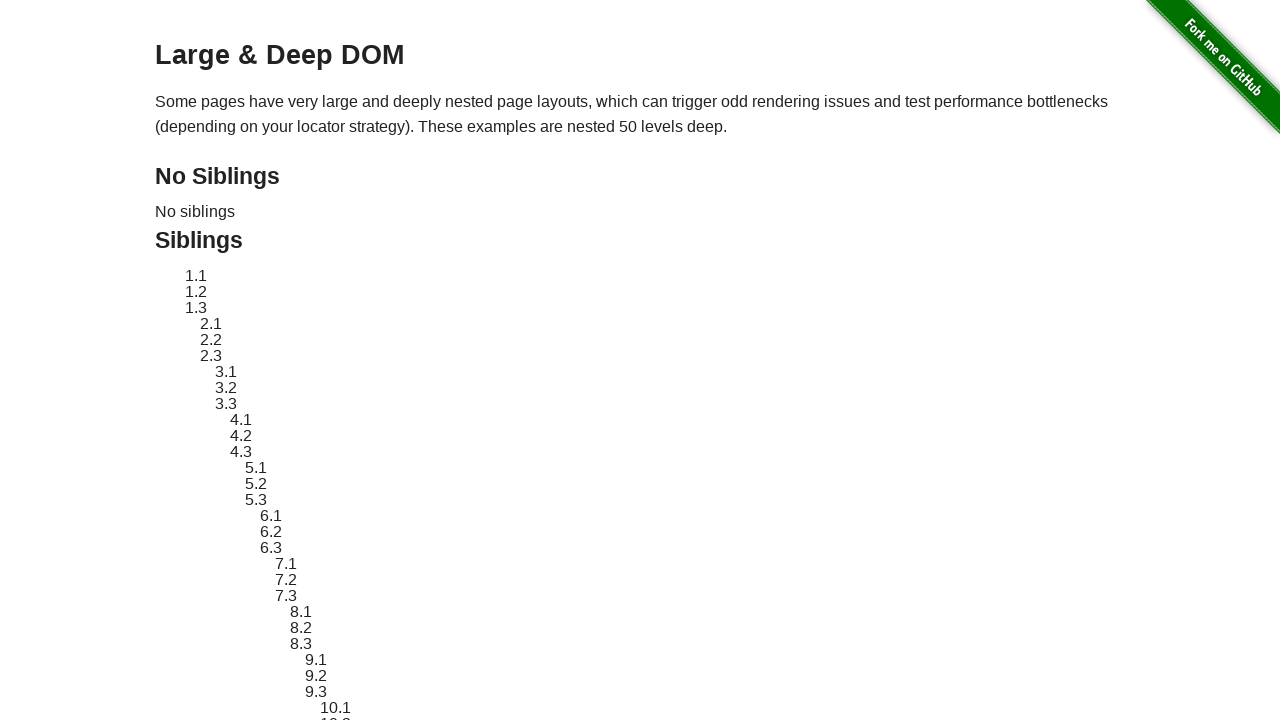